Tests that the clear completed button is hidden when there are no completed items

Starting URL: https://demo.playwright.dev/todomvc

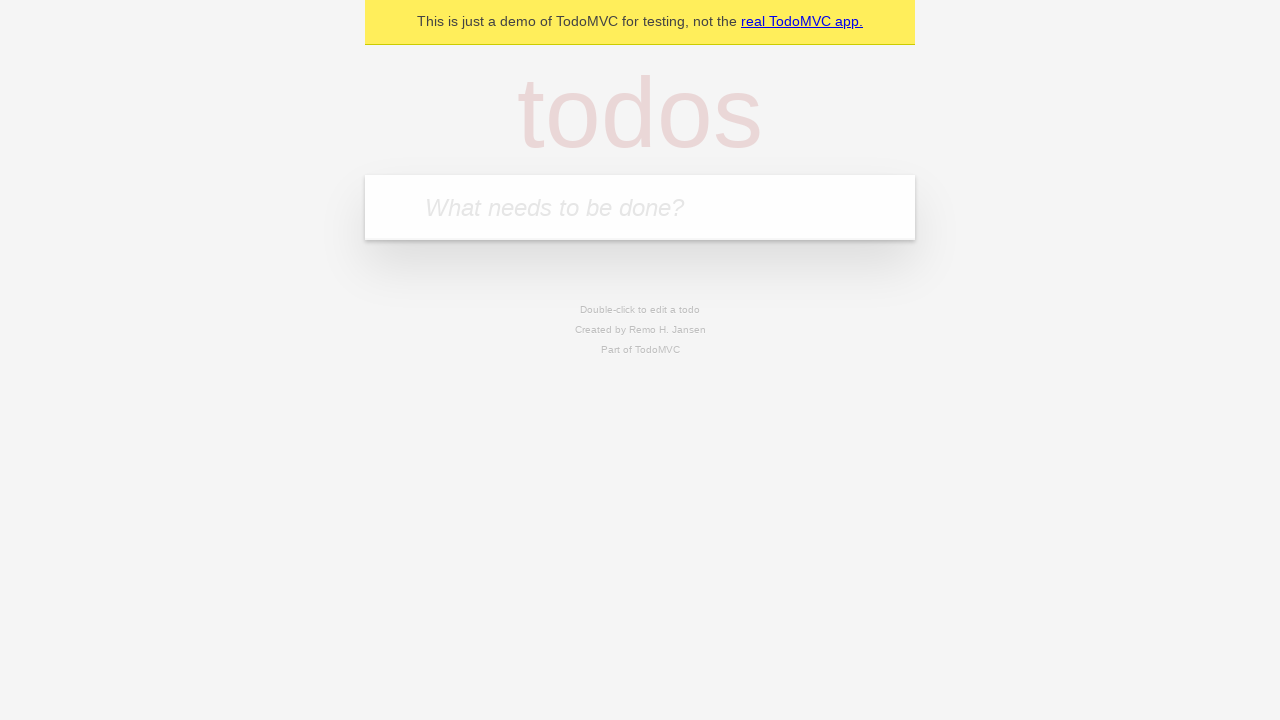

Filled new todo field with 'buy some cheese' on .new-todo
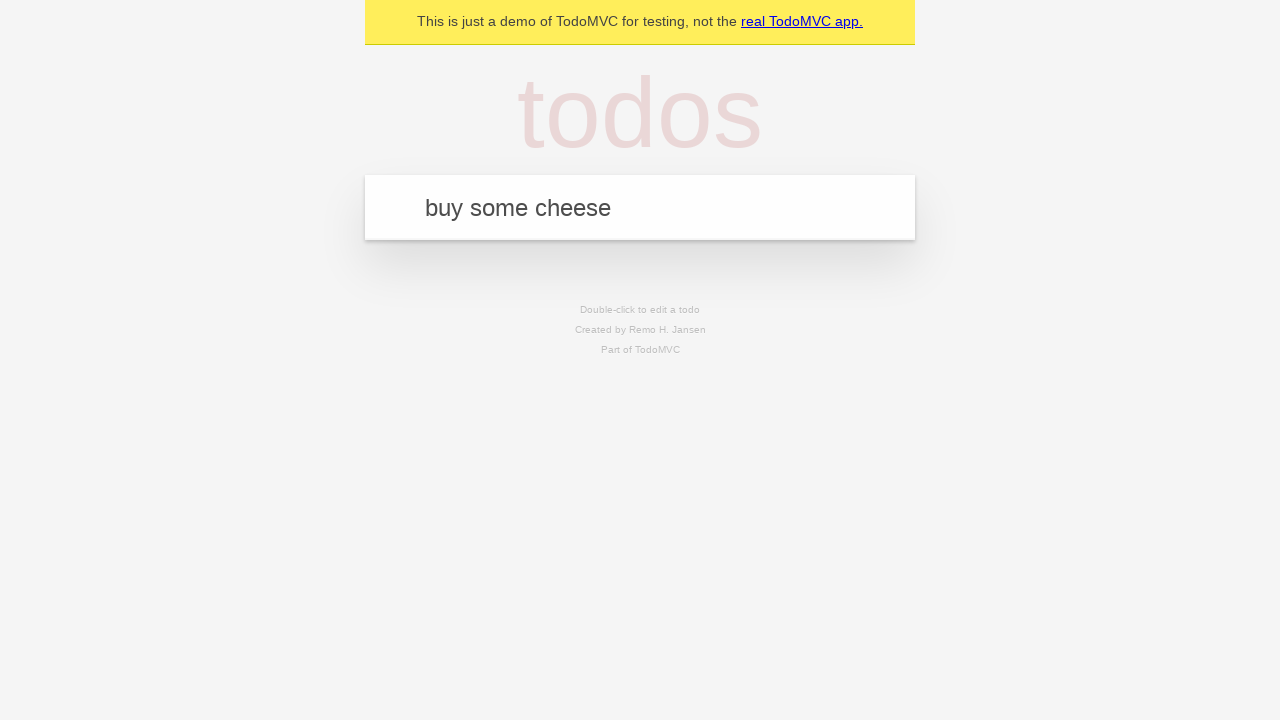

Pressed Enter to create first todo item on .new-todo
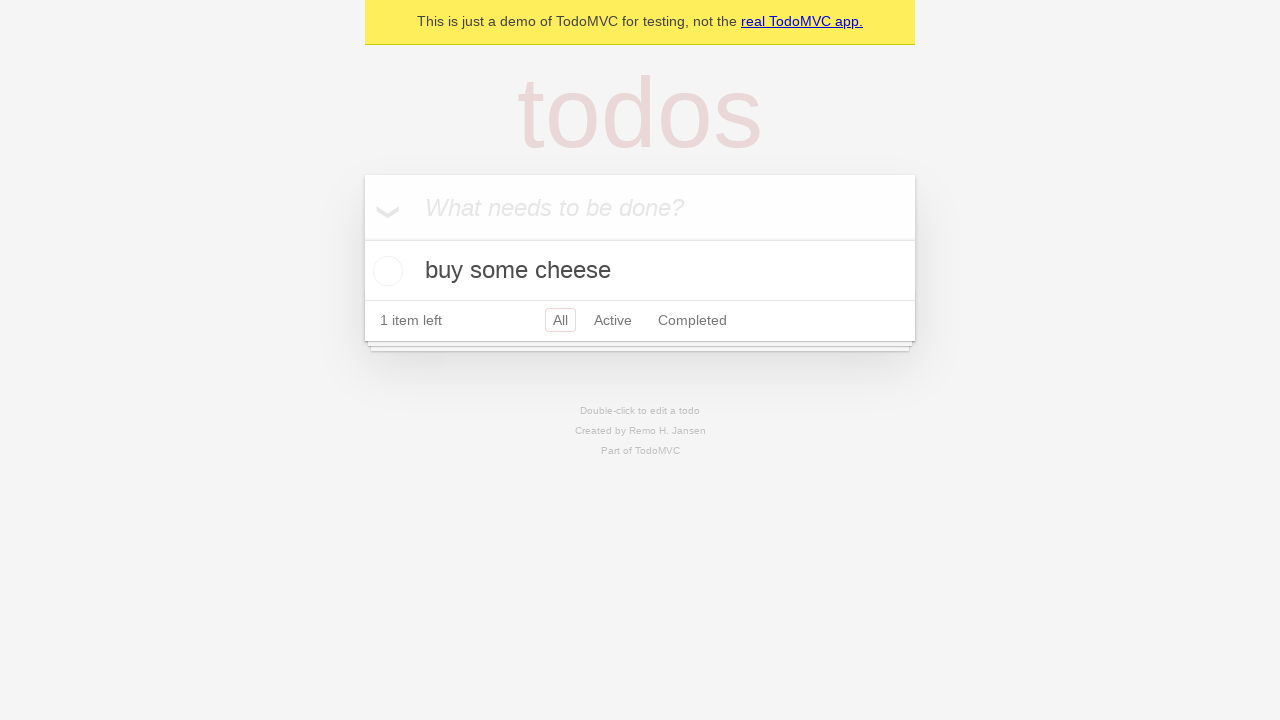

Filled new todo field with 'feed the cat' on .new-todo
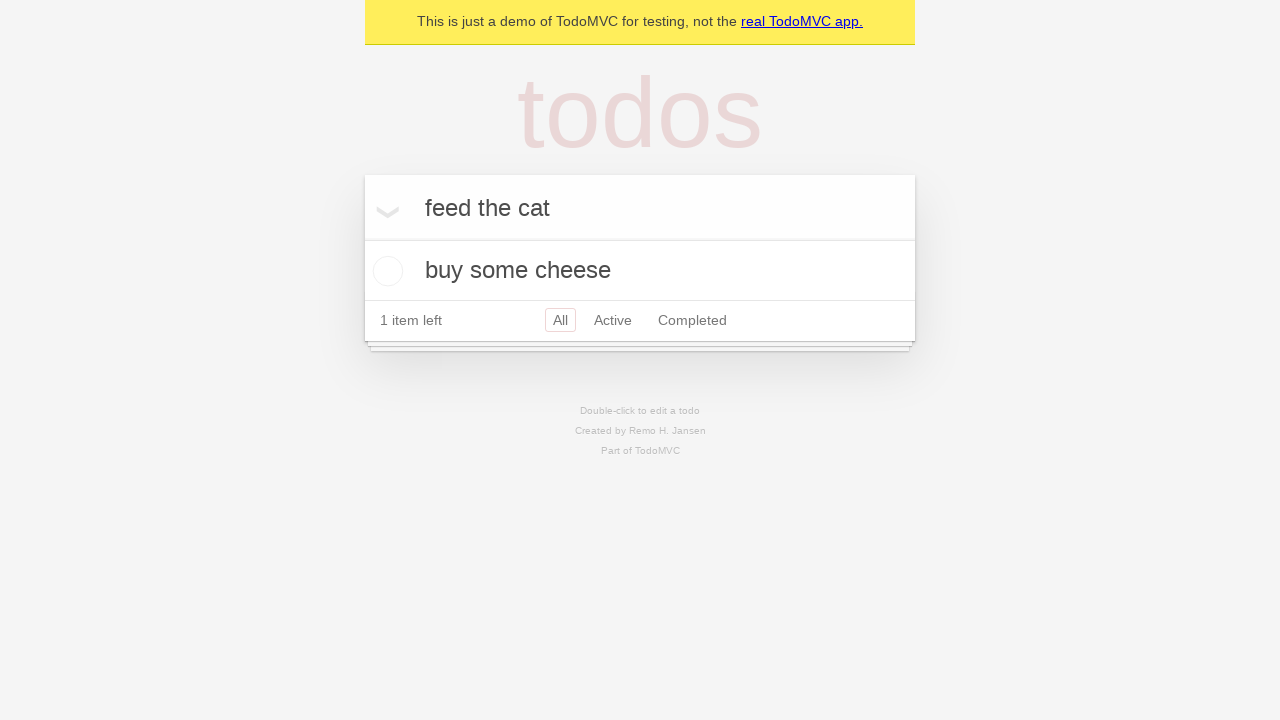

Pressed Enter to create second todo item on .new-todo
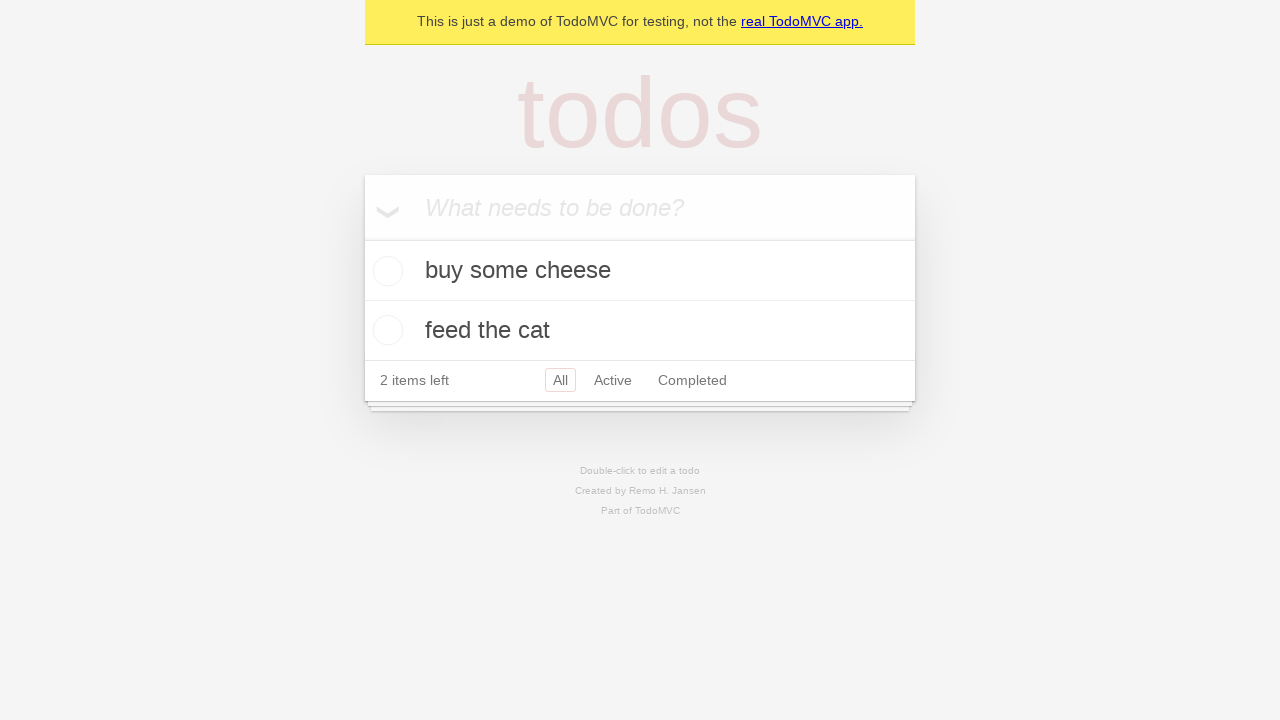

Filled new todo field with 'book a doctors appointment' on .new-todo
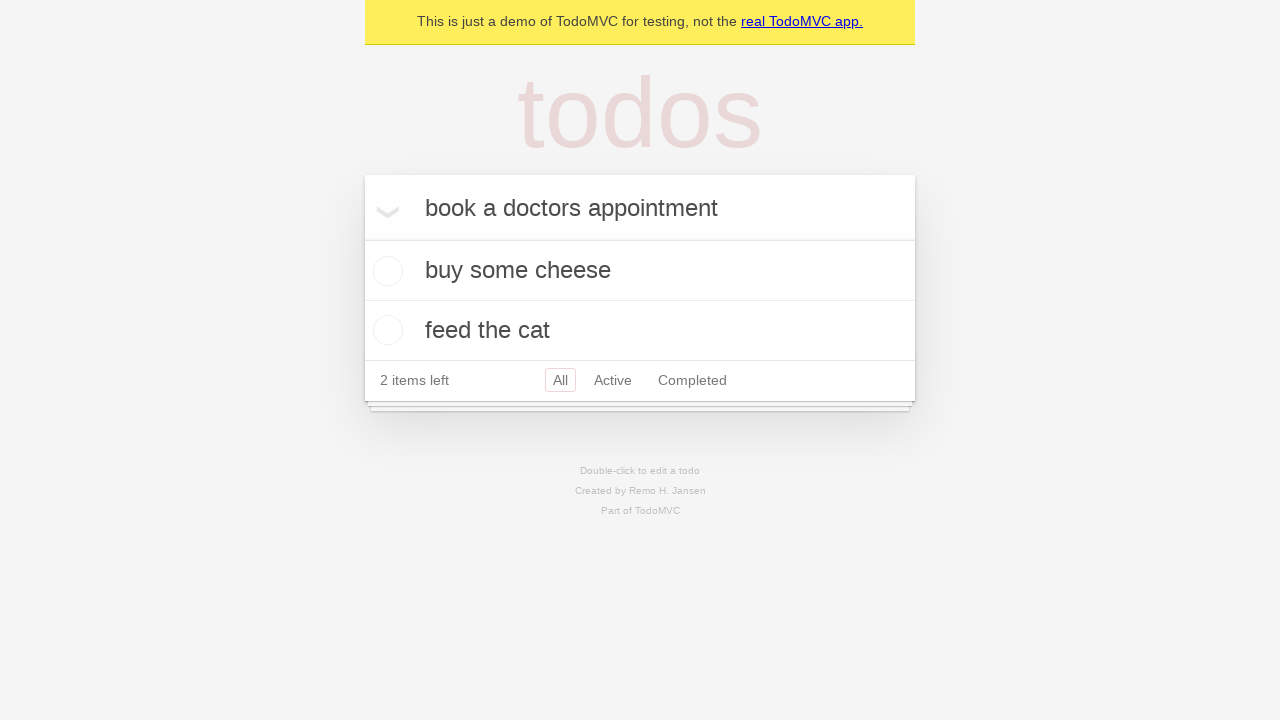

Pressed Enter to create third todo item on .new-todo
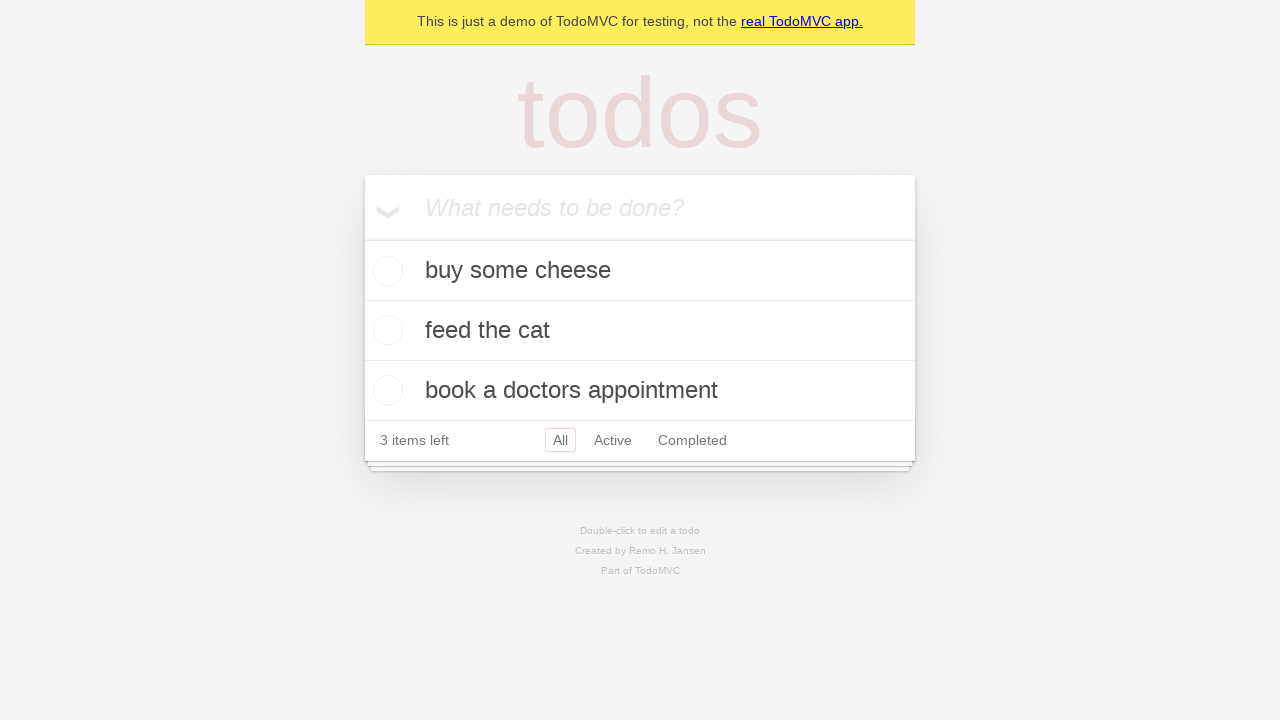

Waited for all three todo items to load
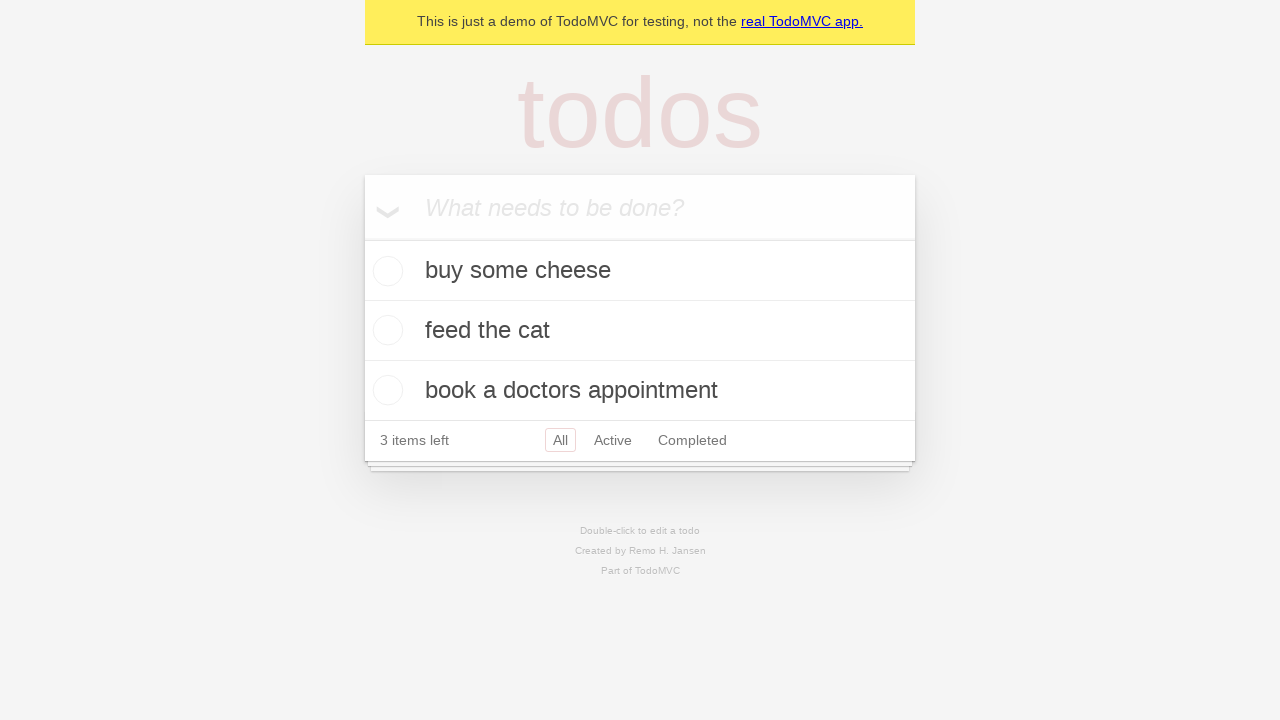

Checked the first todo item as completed at (385, 271) on .todo-list li .toggle >> nth=0
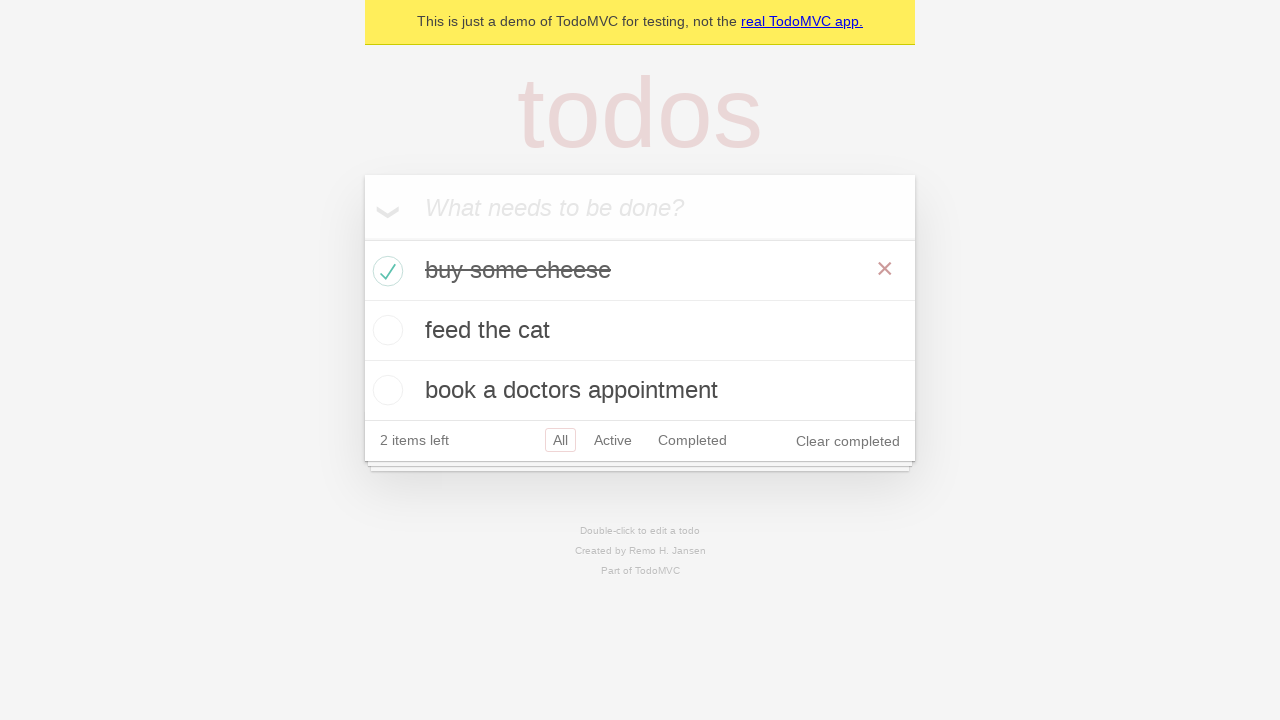

Clicked clear completed button to remove completed item at (848, 441) on .clear-completed
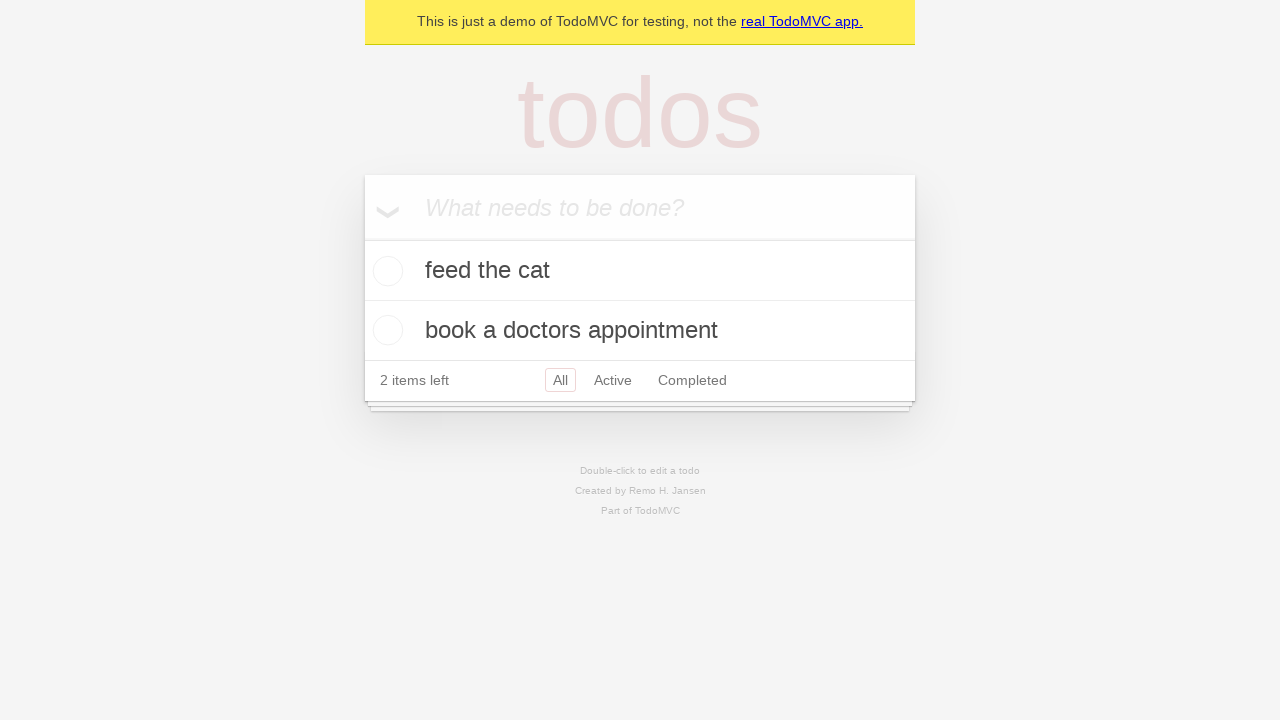

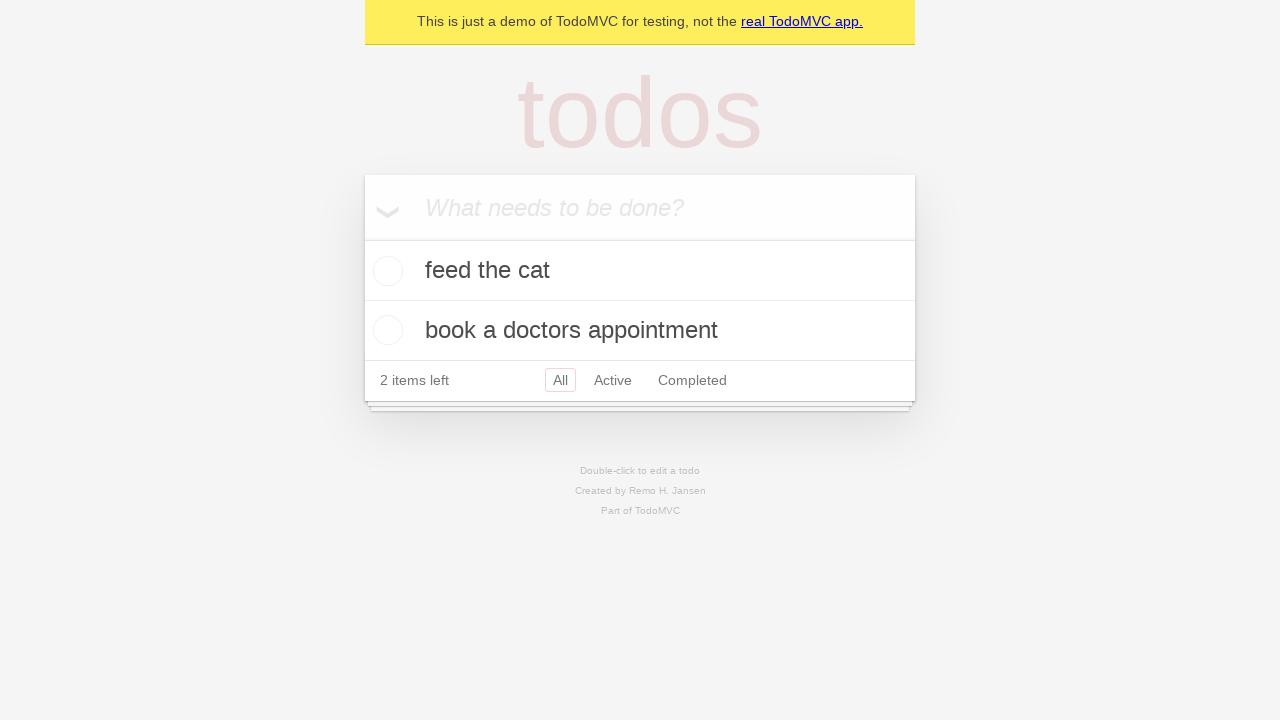